Navigates to MakeMyTrip flights page and retrieves all paragraph elements on the page

Starting URL: https://www.makemytrip.com/flights/

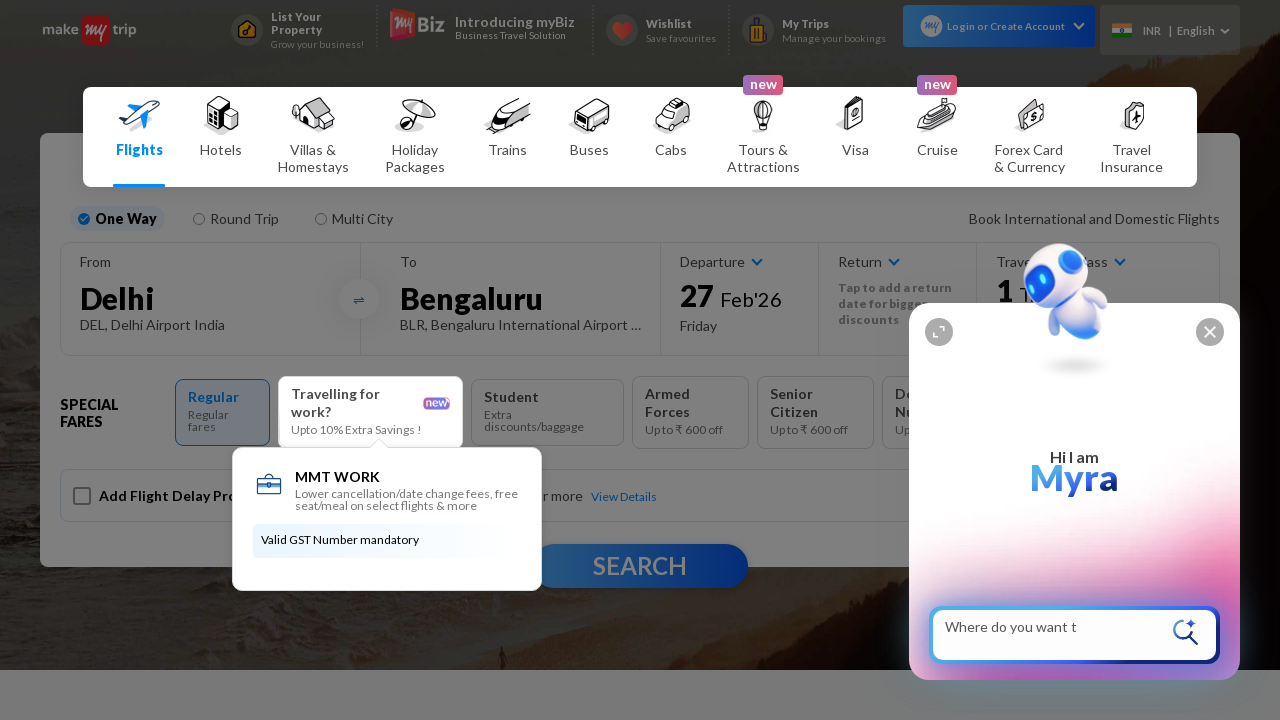

Navigated to MakeMyTrip flights page
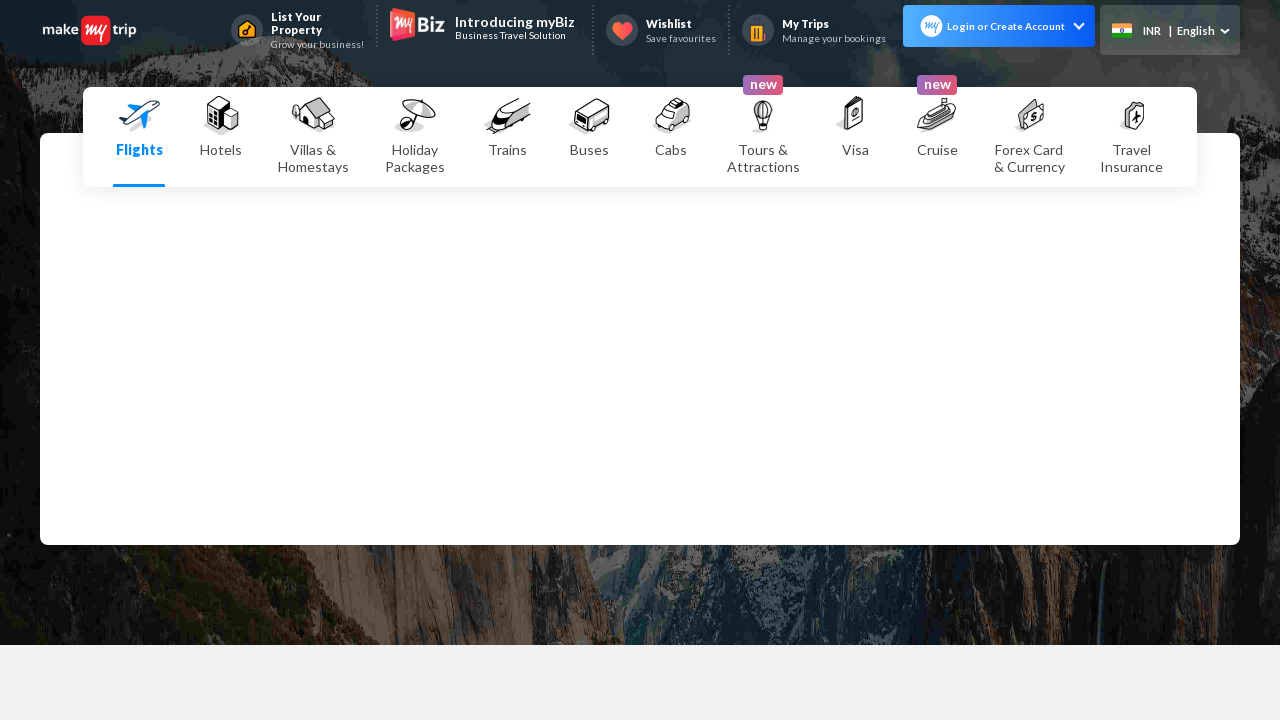

Page DOM content loaded
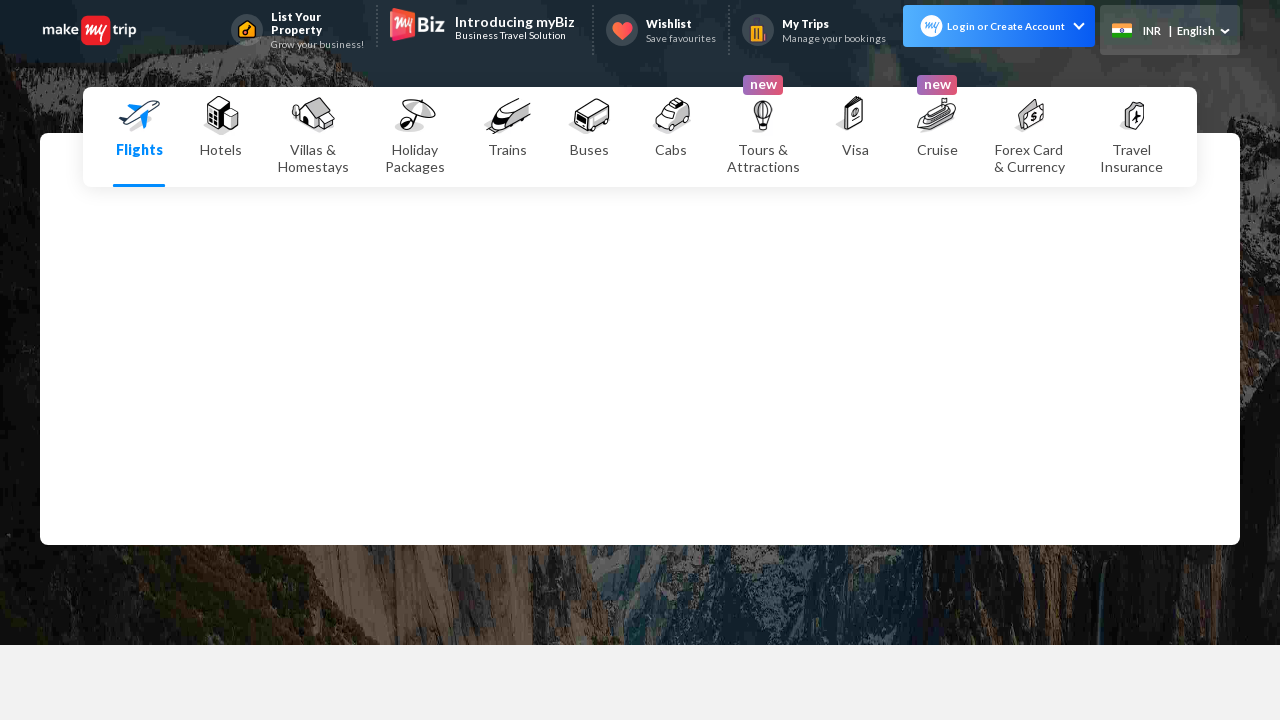

Retrieved all paragraph elements from the page
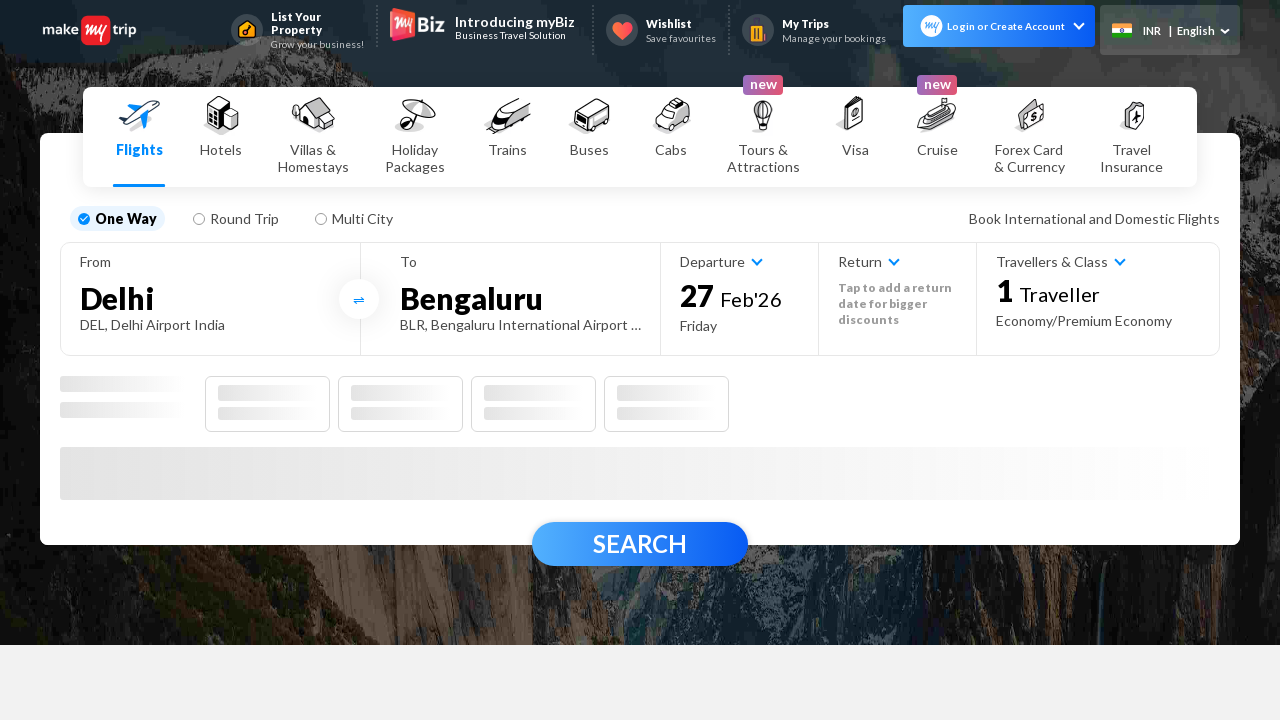

Found 30 paragraph elements on the page
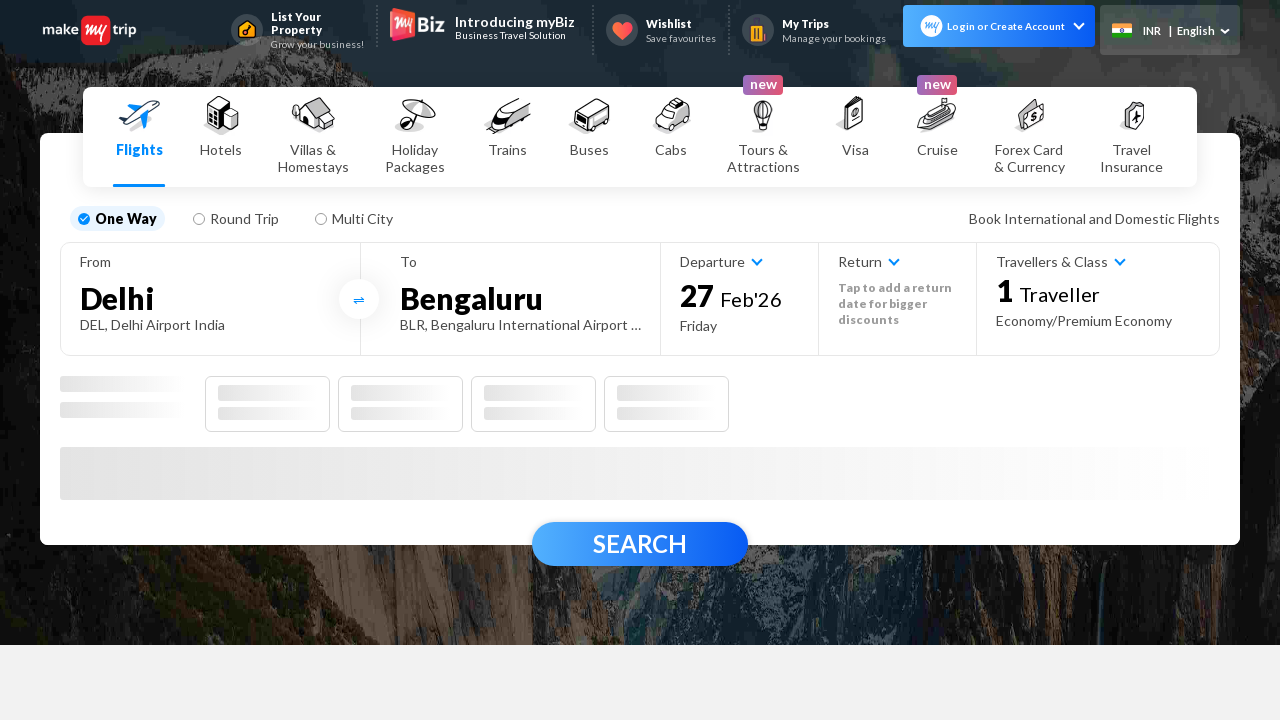

Printed text content of all paragraphs
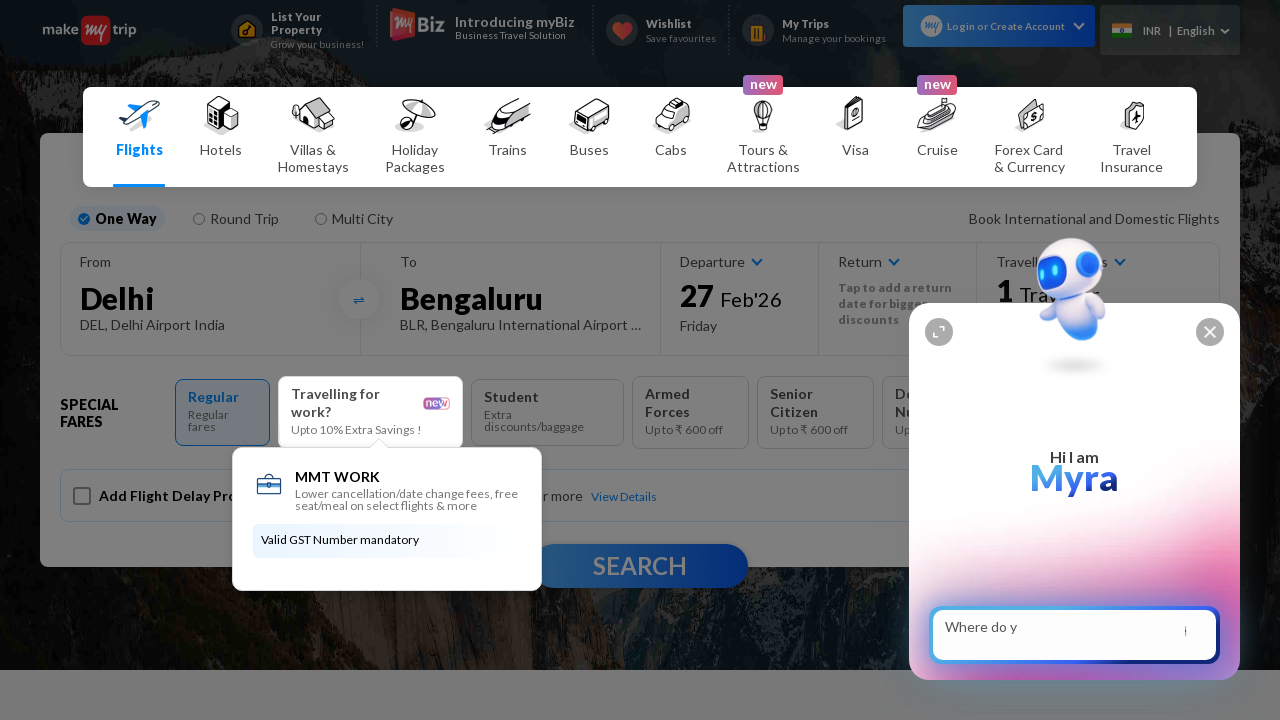

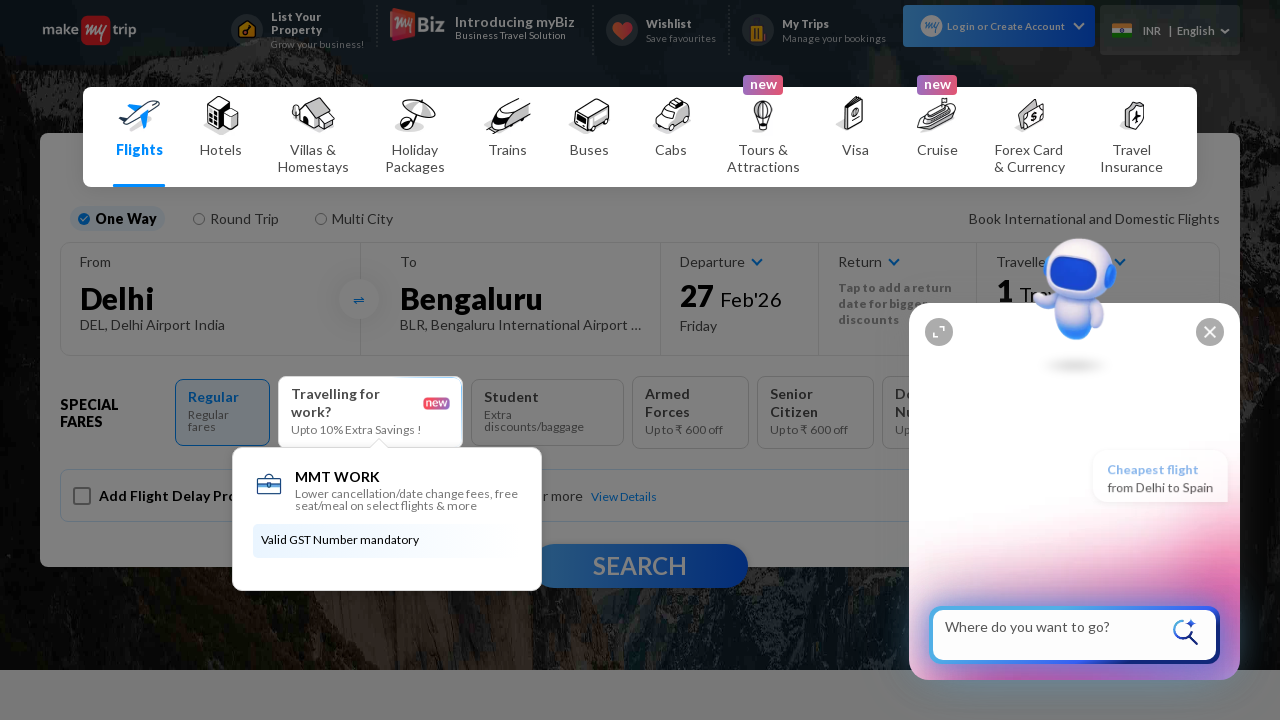